Tests window switching functionality by clicking links that open new windows and verifying navigation between them

Starting URL: https://practice.cydeo.com/windows

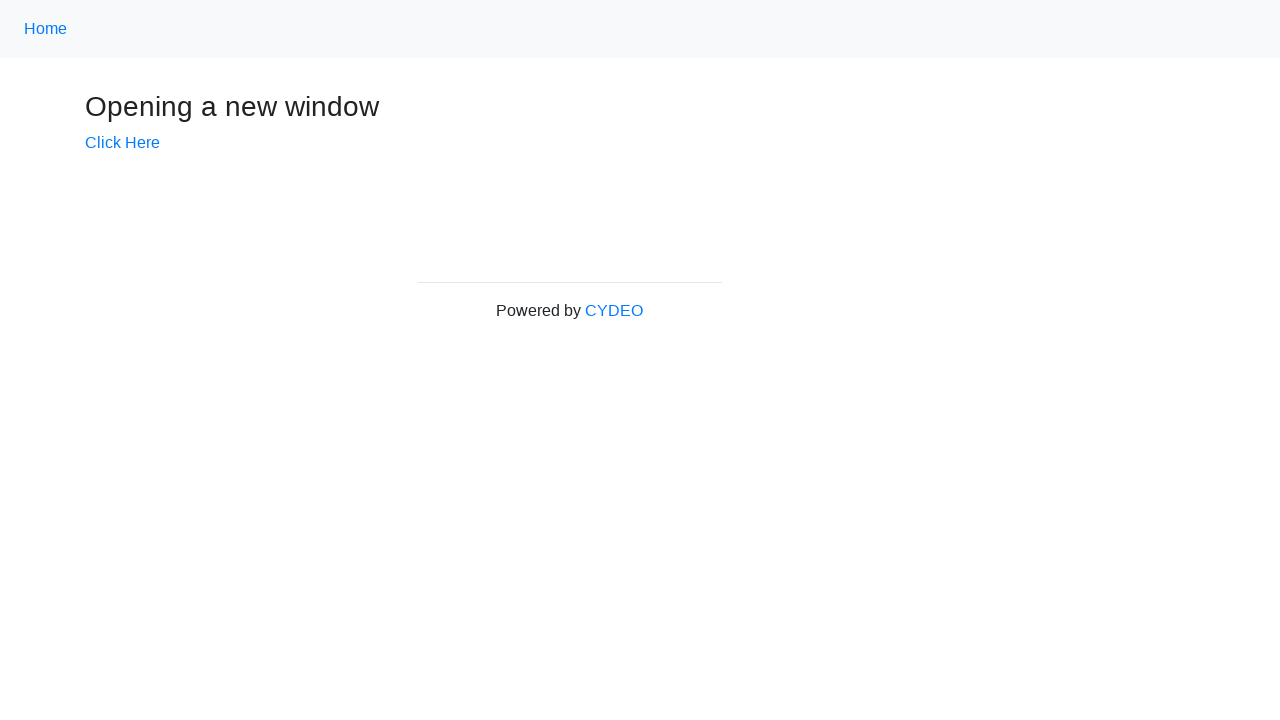

Verified initial page title is 'Windows'
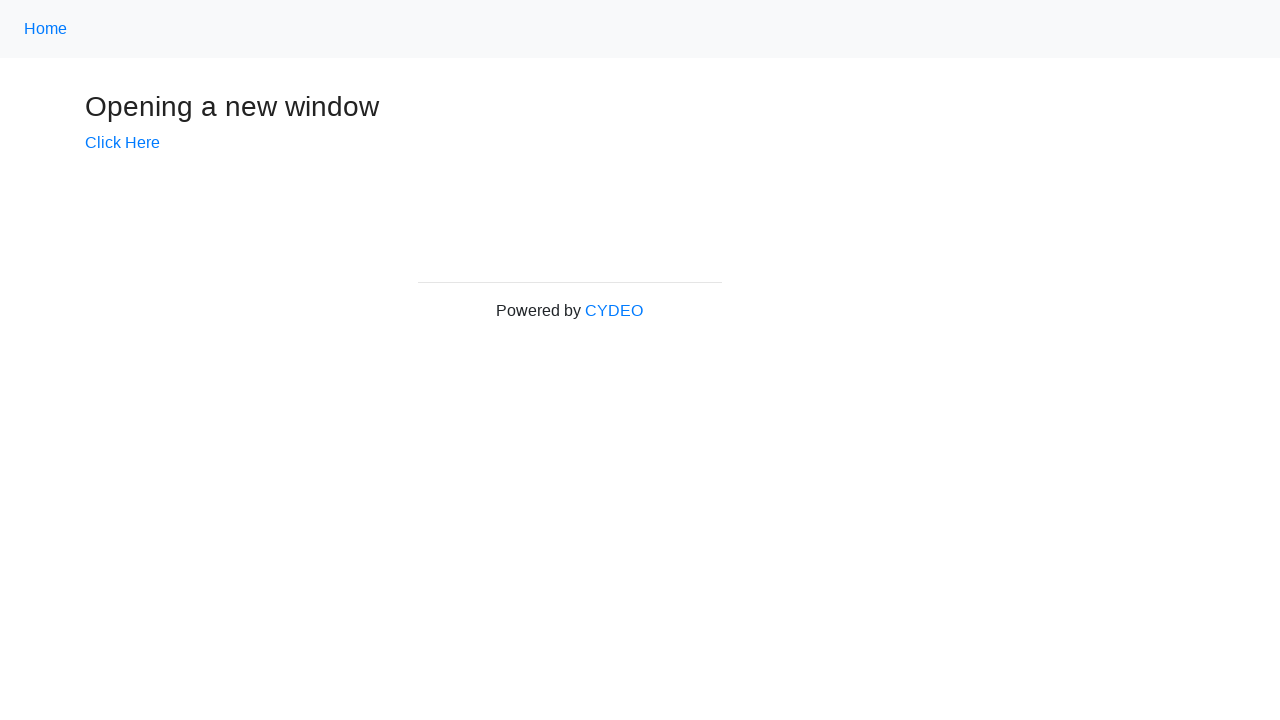

Clicked 'Click Here' link to open new window at (122, 143) on text='Click Here'
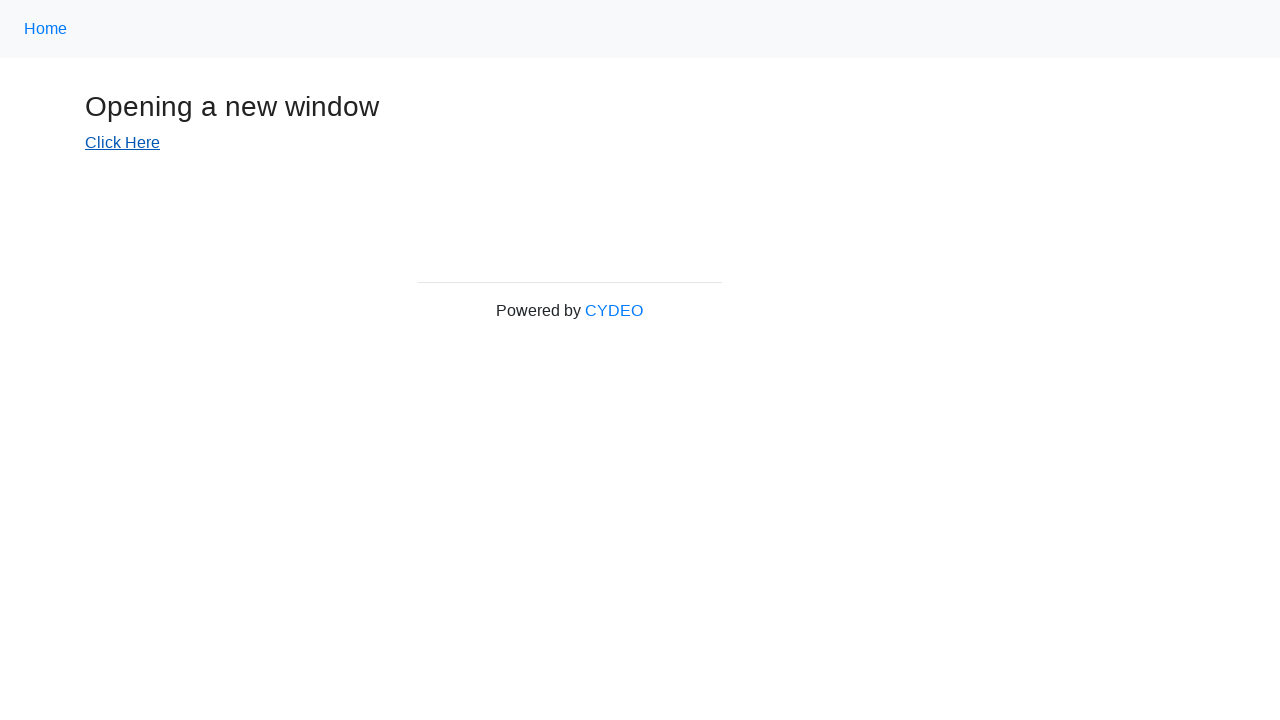

New window opened and captured
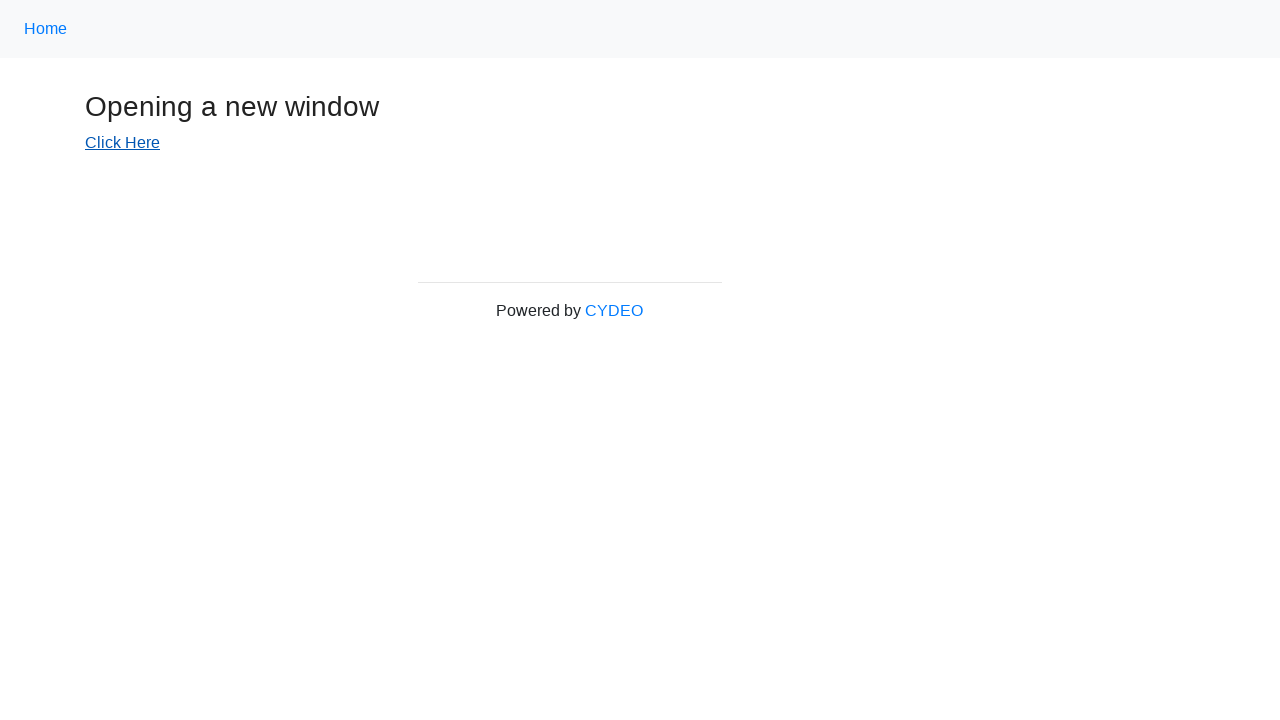

Clicked CYDEO link to open another new window at (614, 311) on (//a[@target])[2]
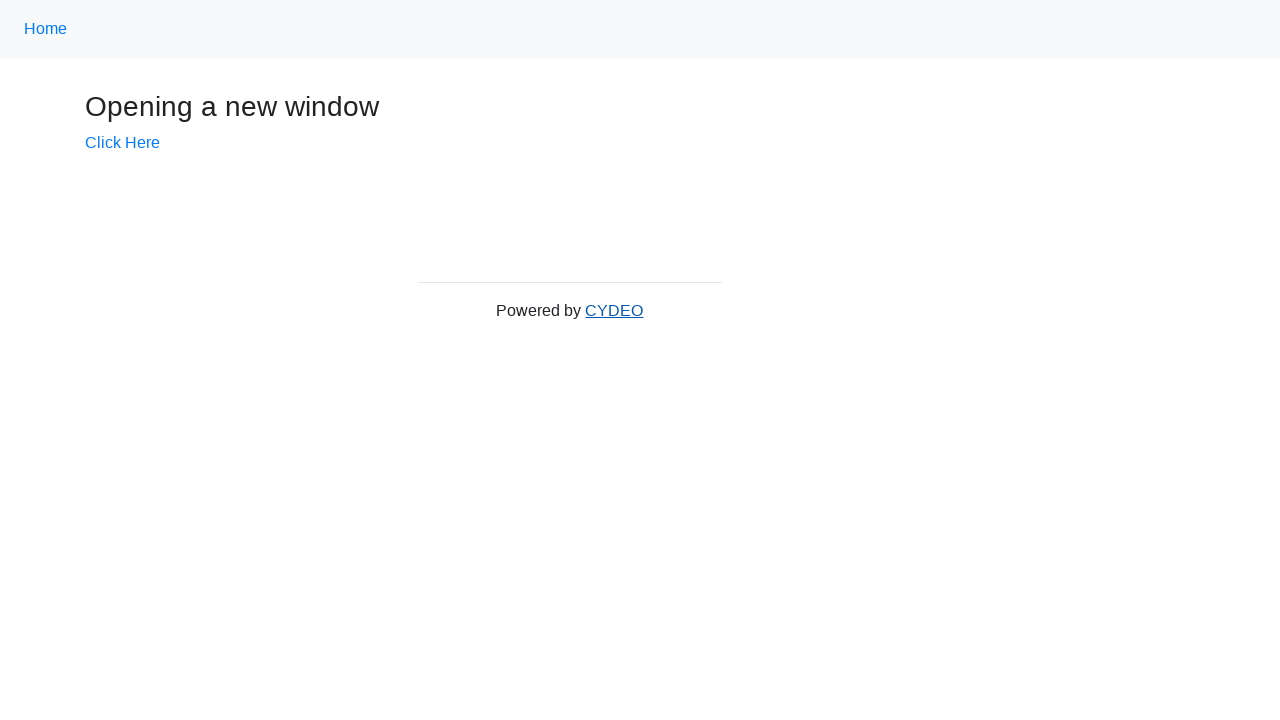

Second new window opened and captured
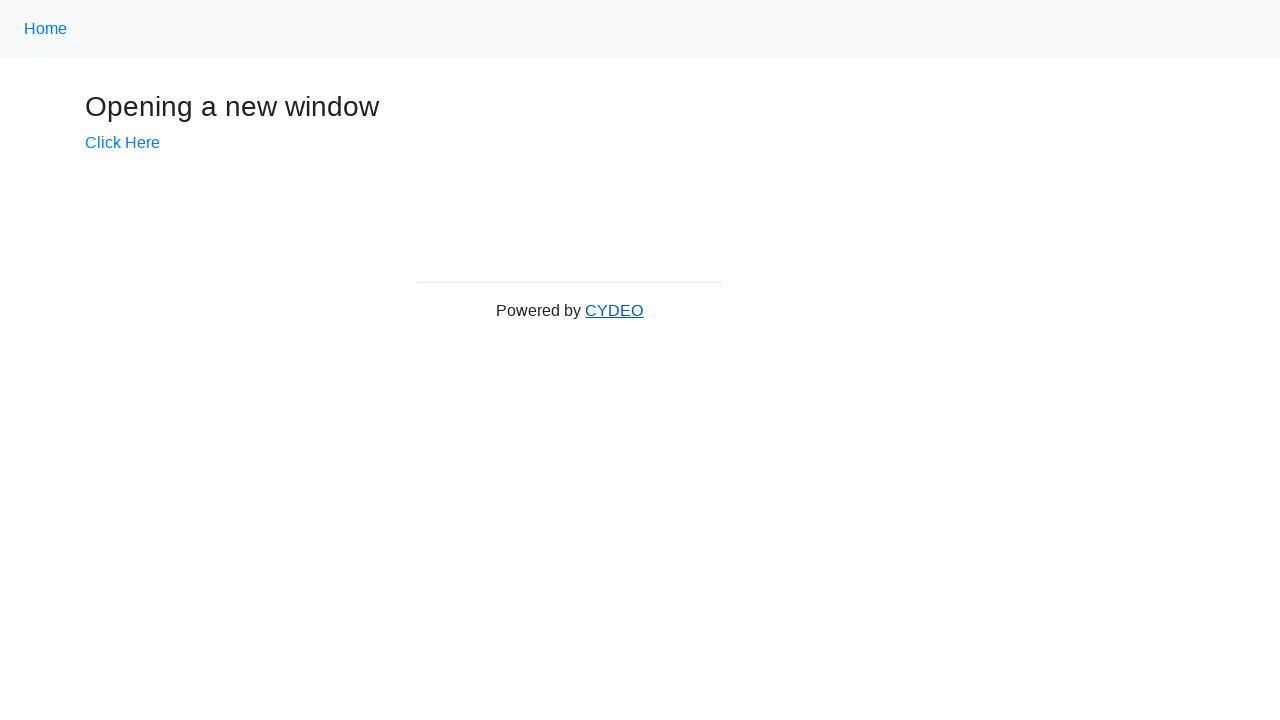

Waited for Cydeo page to load
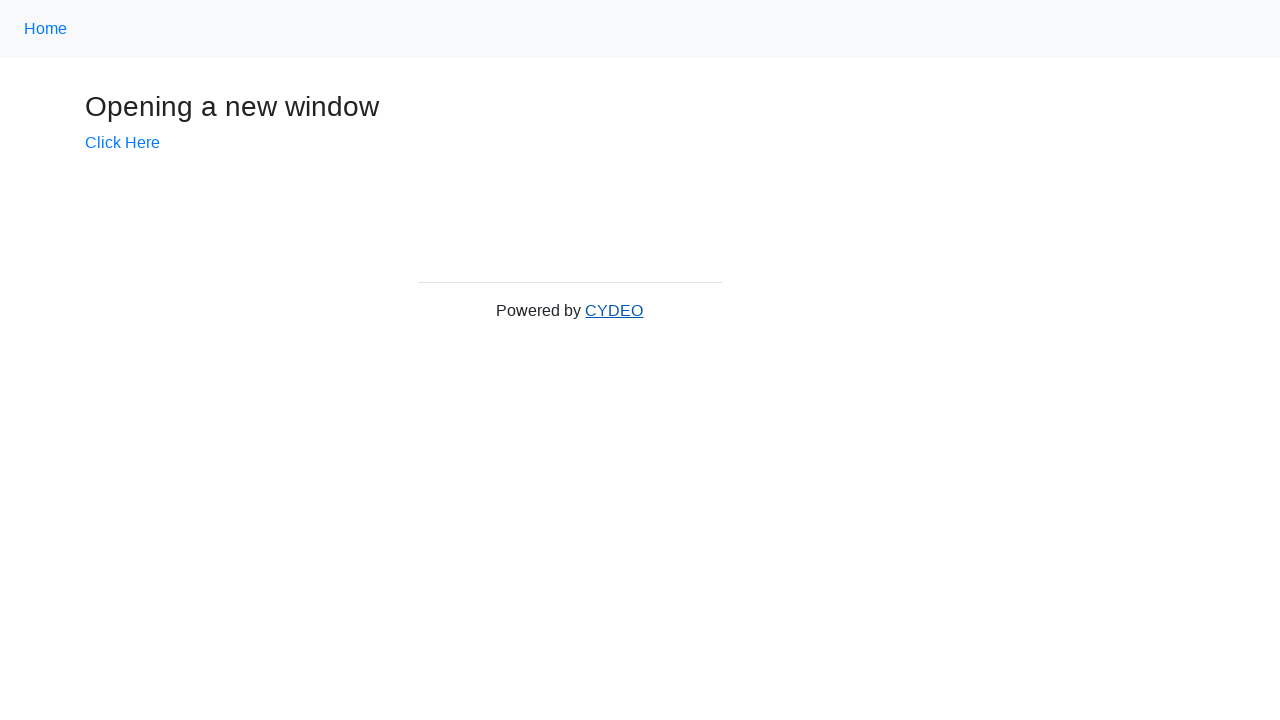

Verified Cydeo page title is 'Cydeo'
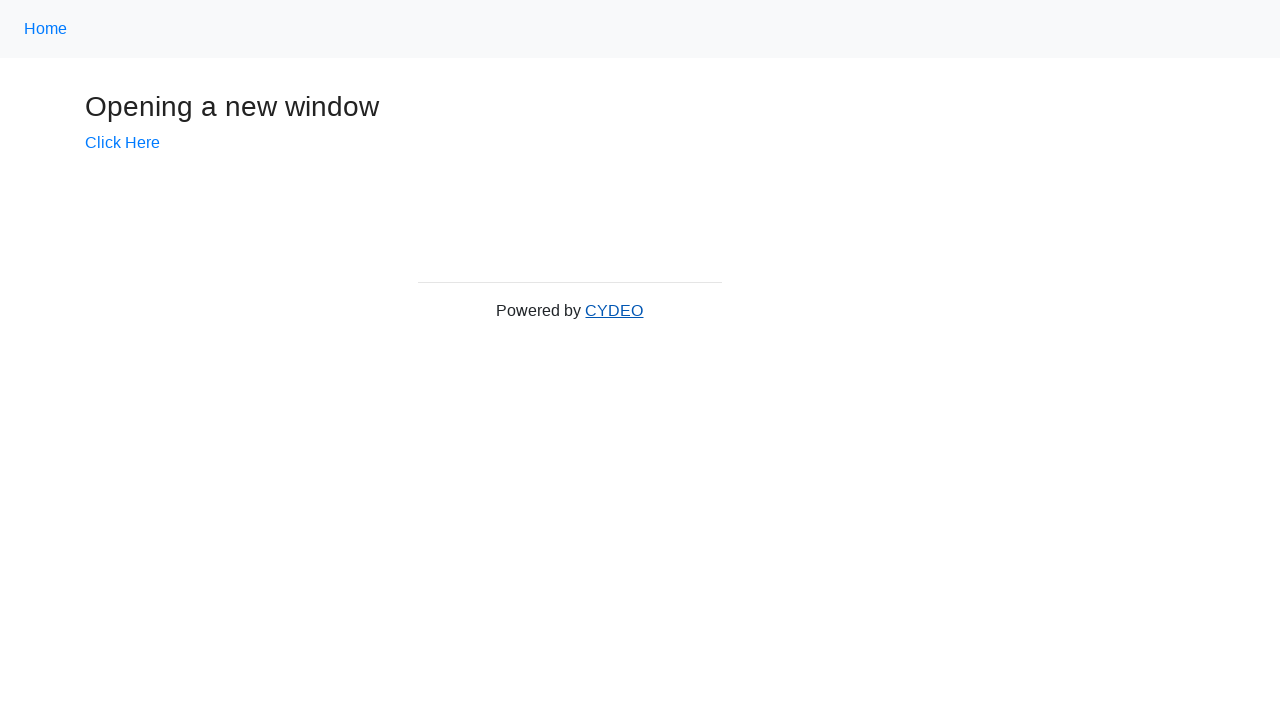

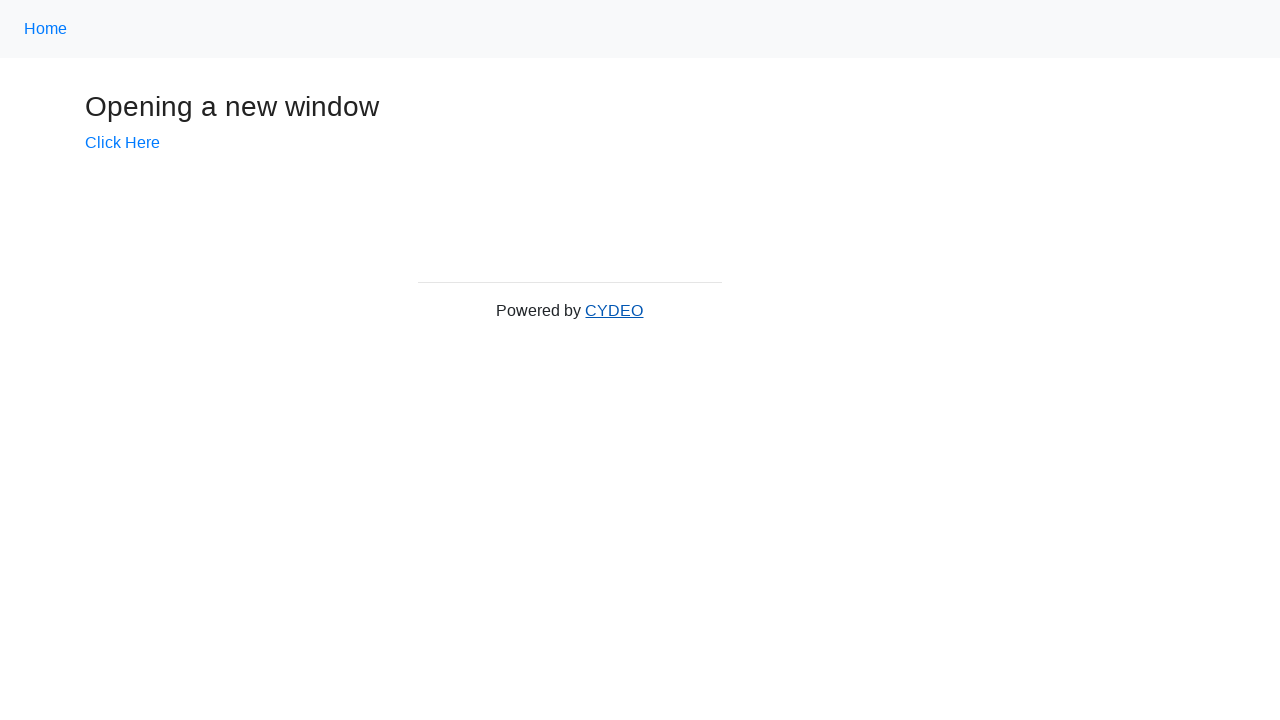